Tests an e-commerce checkout flow by adding specific vegetables (Cucumber, Brocolli, Beetroot) to cart, proceeding to checkout, and applying a promo code to verify discount functionality.

Starting URL: https://rahulshettyacademy.com/seleniumPractise/

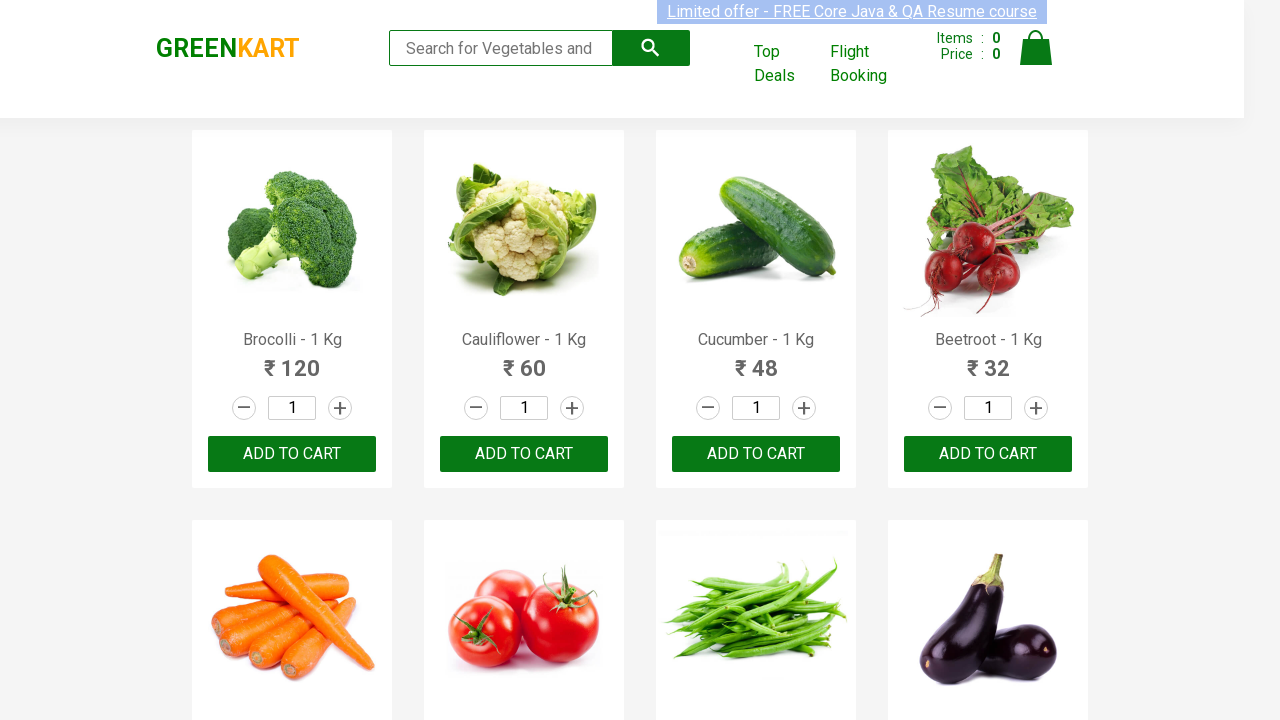

Waited for product names to load on the page
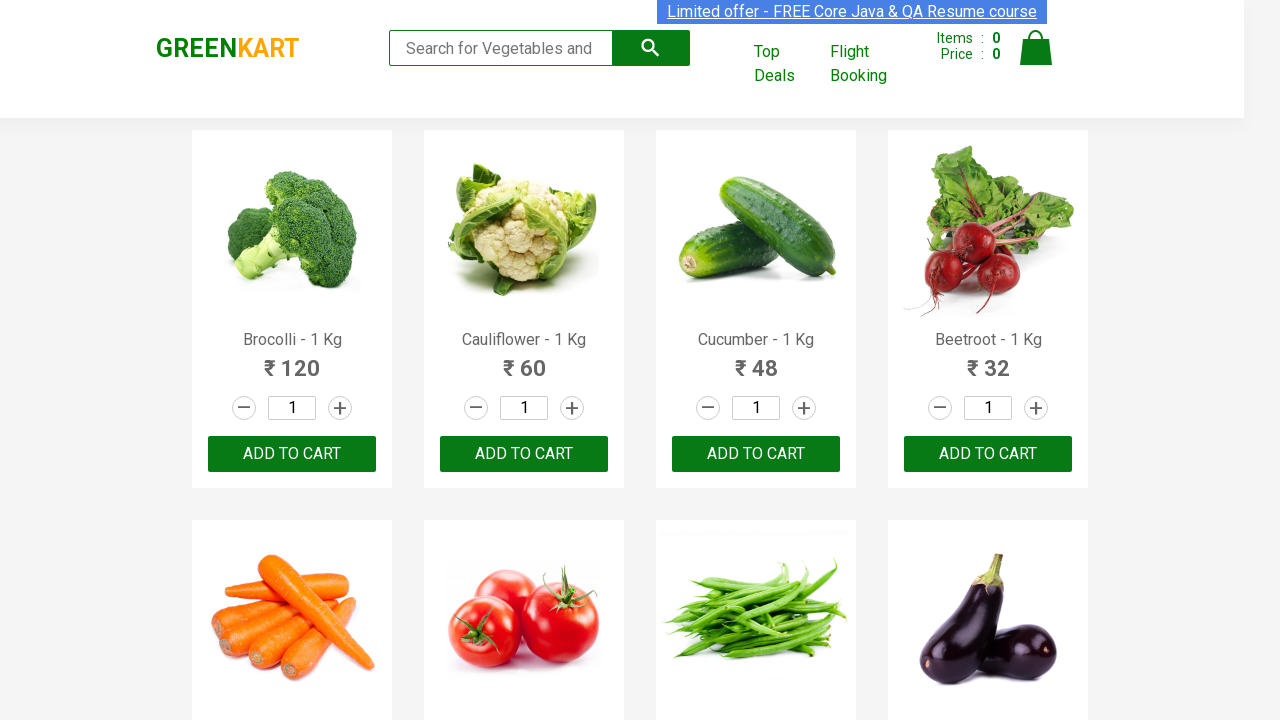

Retrieved all product name elements
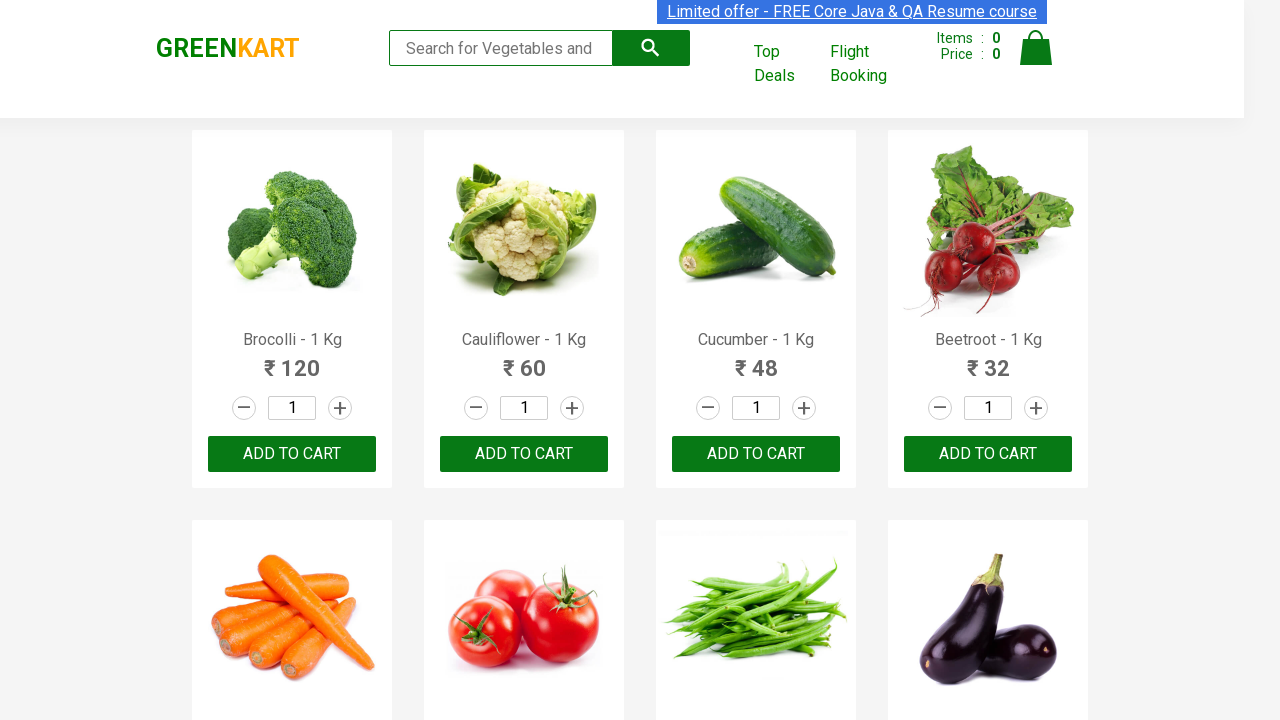

Retrieved all add to cart buttons
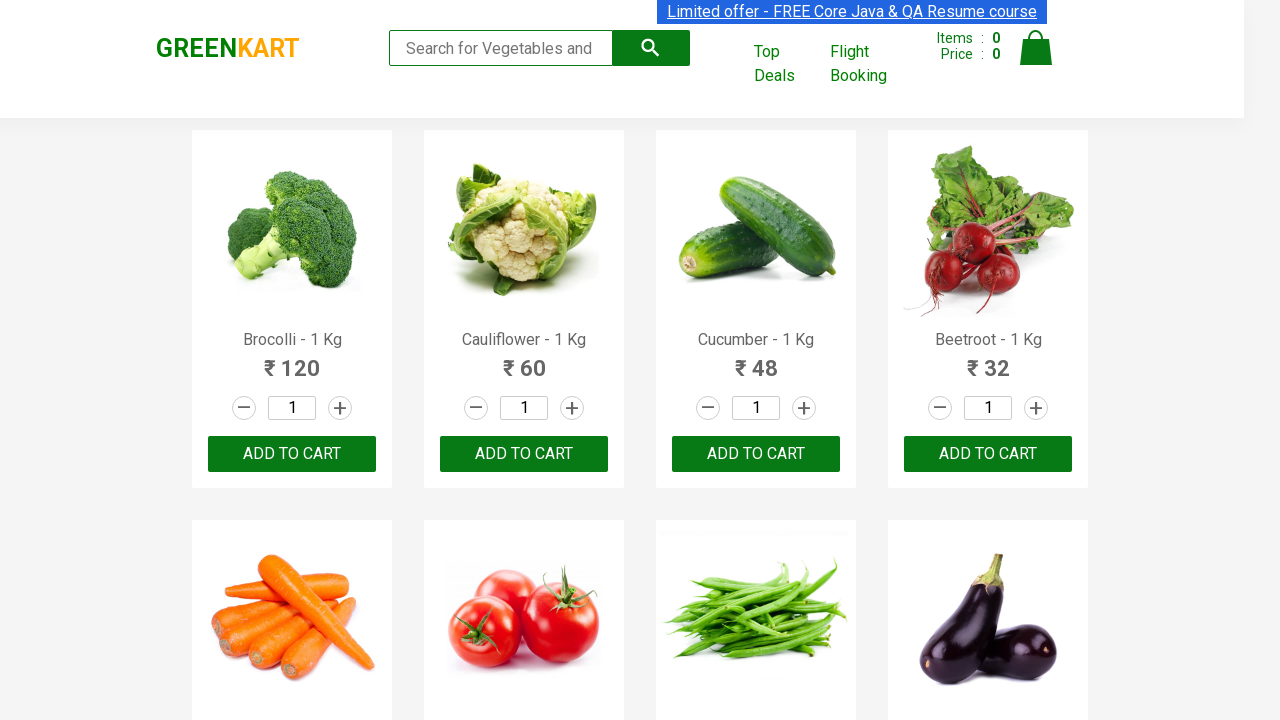

Clicked add to cart button for Brocolli at (292, 454) on xpath=//div[@class='product-action']/button >> nth=0
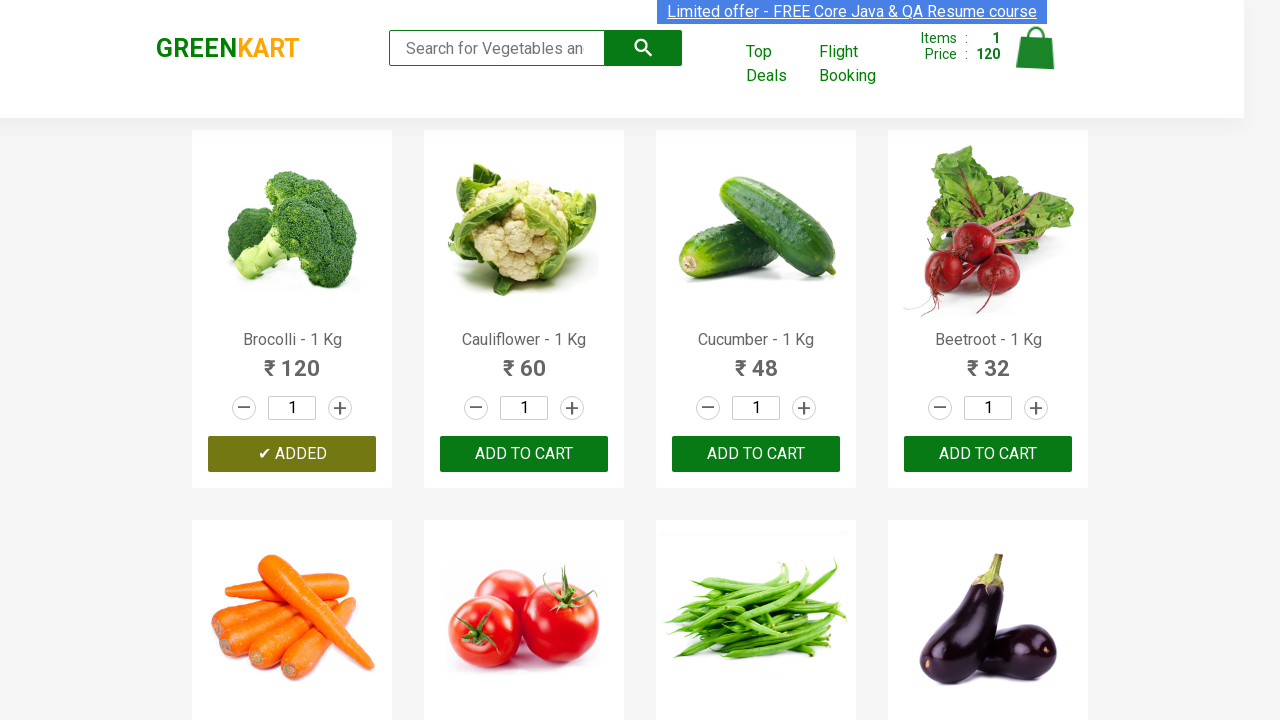

Clicked add to cart button for Cucumber at (756, 454) on xpath=//div[@class='product-action']/button >> nth=2
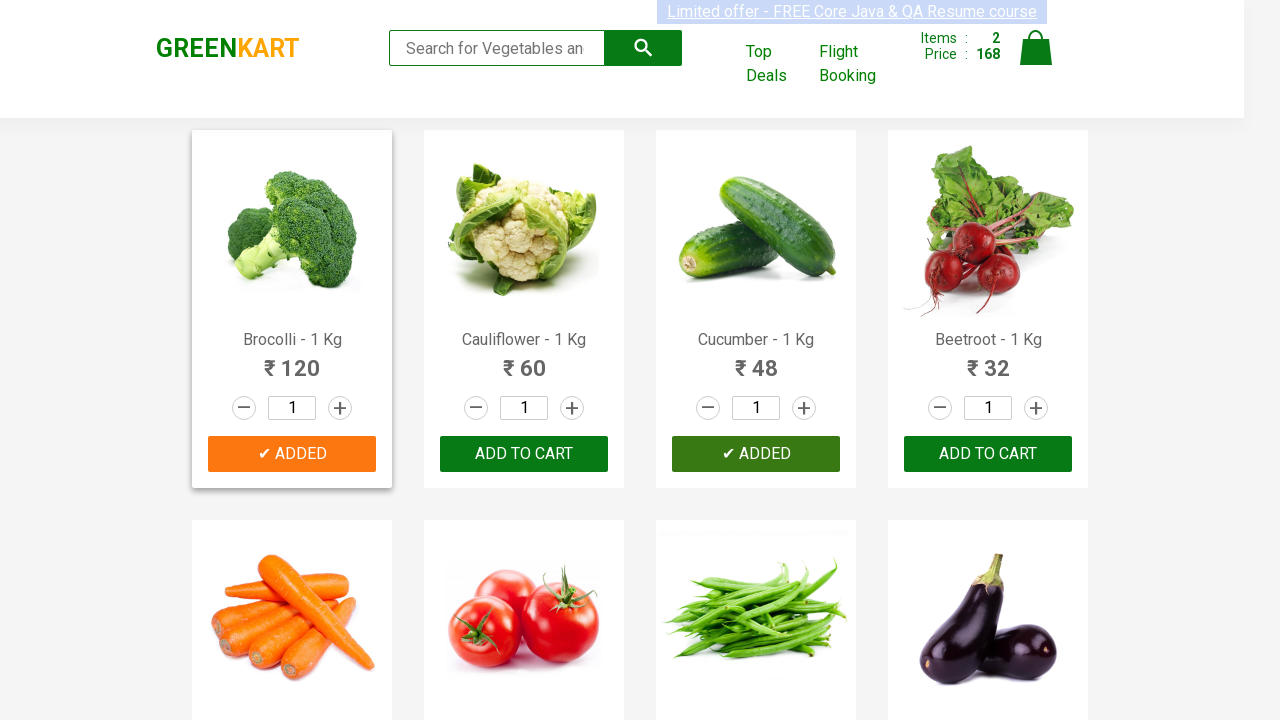

Clicked add to cart button for Beetroot at (988, 454) on xpath=//div[@class='product-action']/button >> nth=3
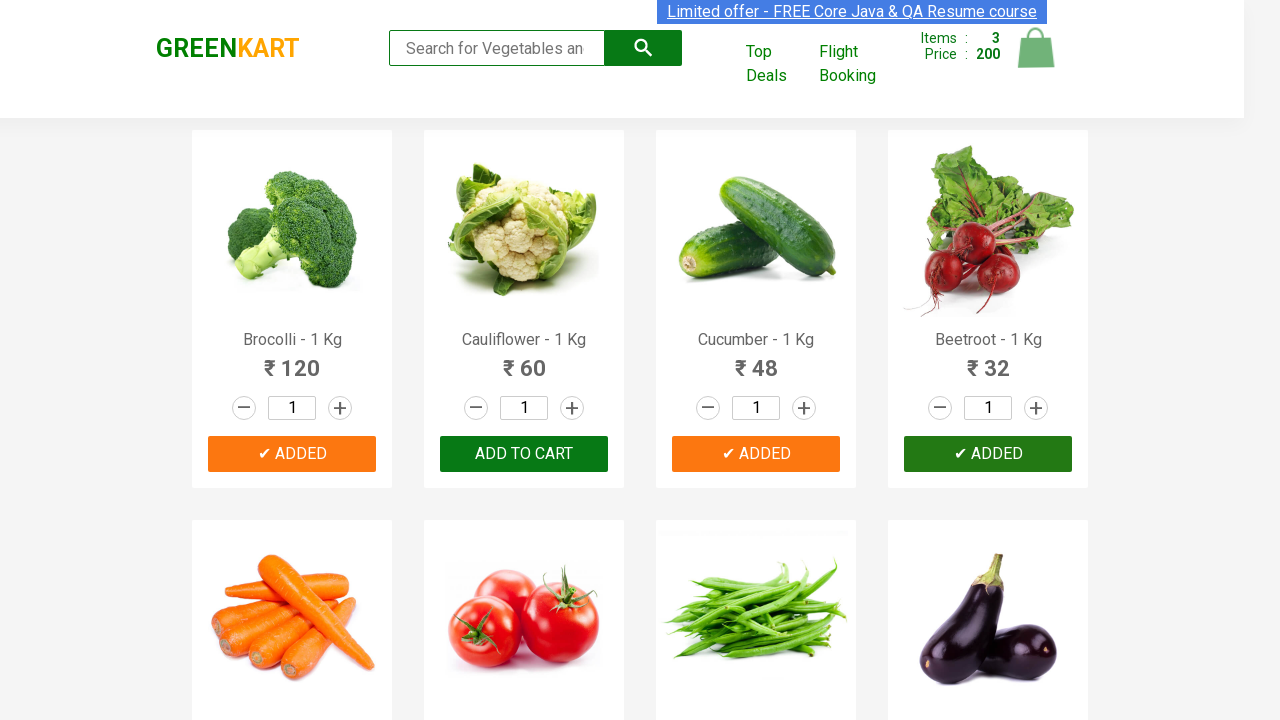

Clicked on cart icon to view cart at (1036, 48) on img[alt='Cart']
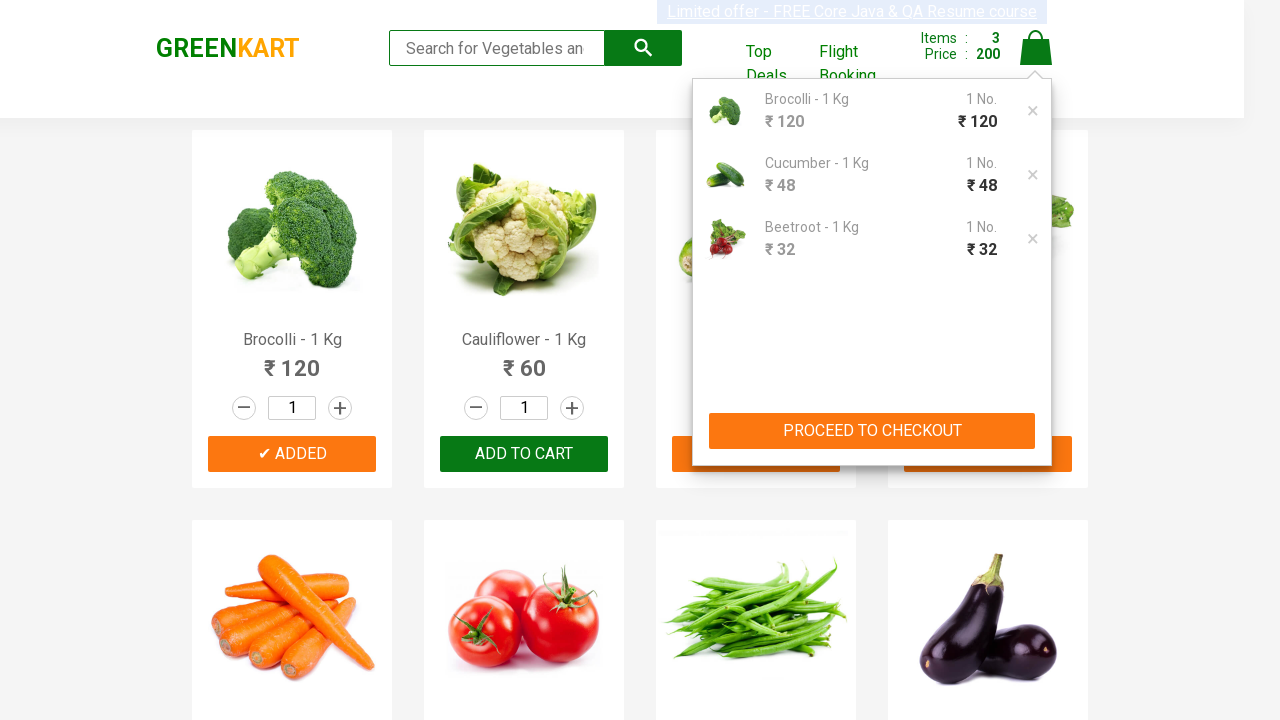

Clicked proceed to checkout button at (872, 431) on xpath=//button[contains(text(),'PROCEED TO CHECKOUT')]
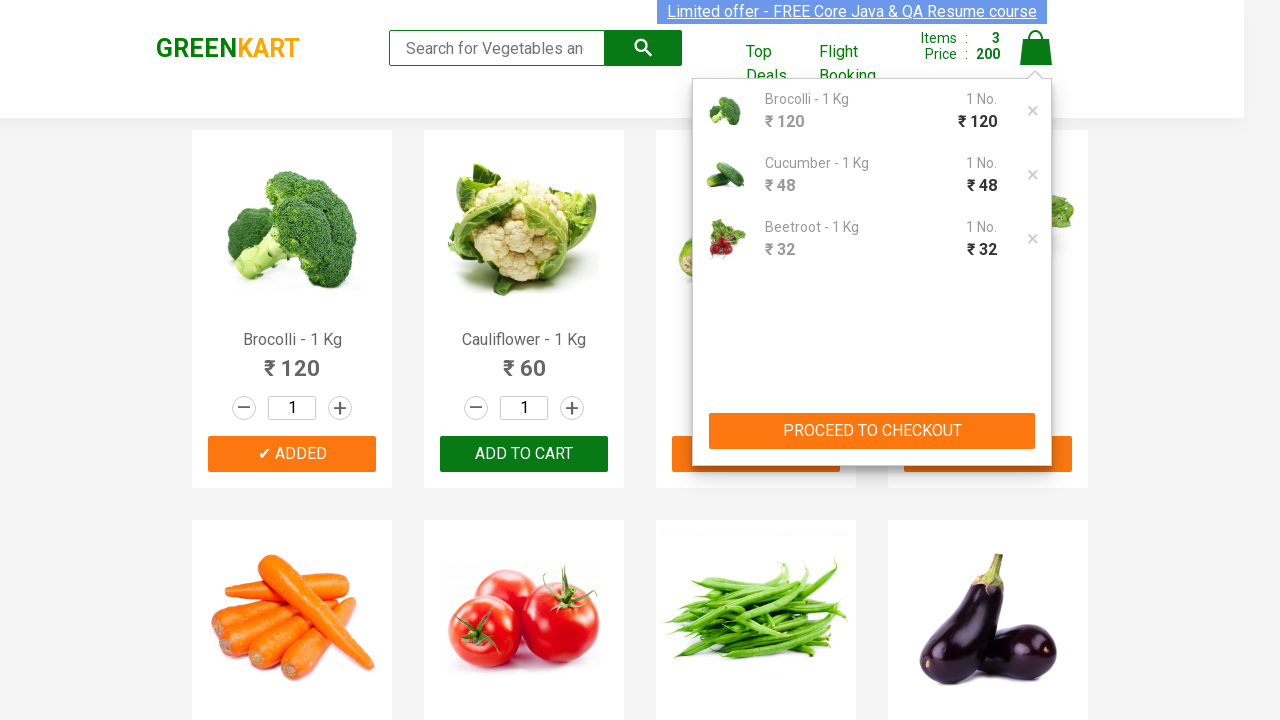

Waited for promo code input field to become visible
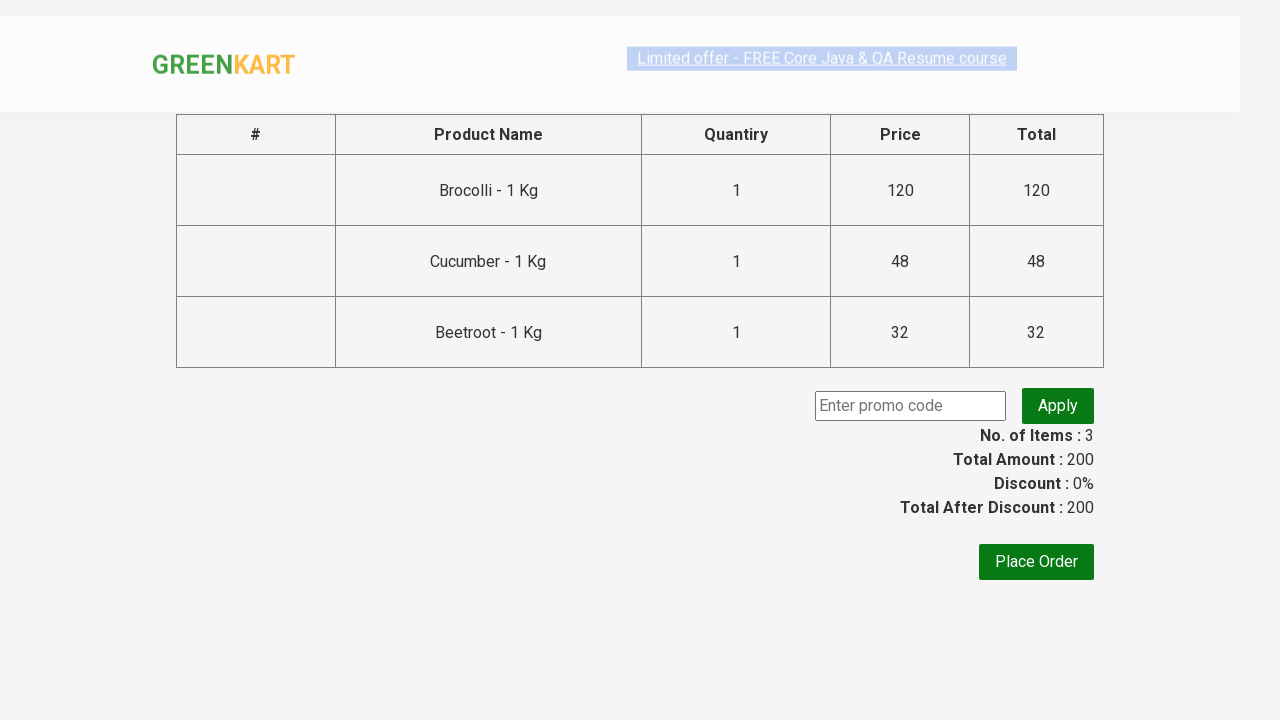

Entered promo code 'rahulshettyacademy' into the input field on input.promoCode
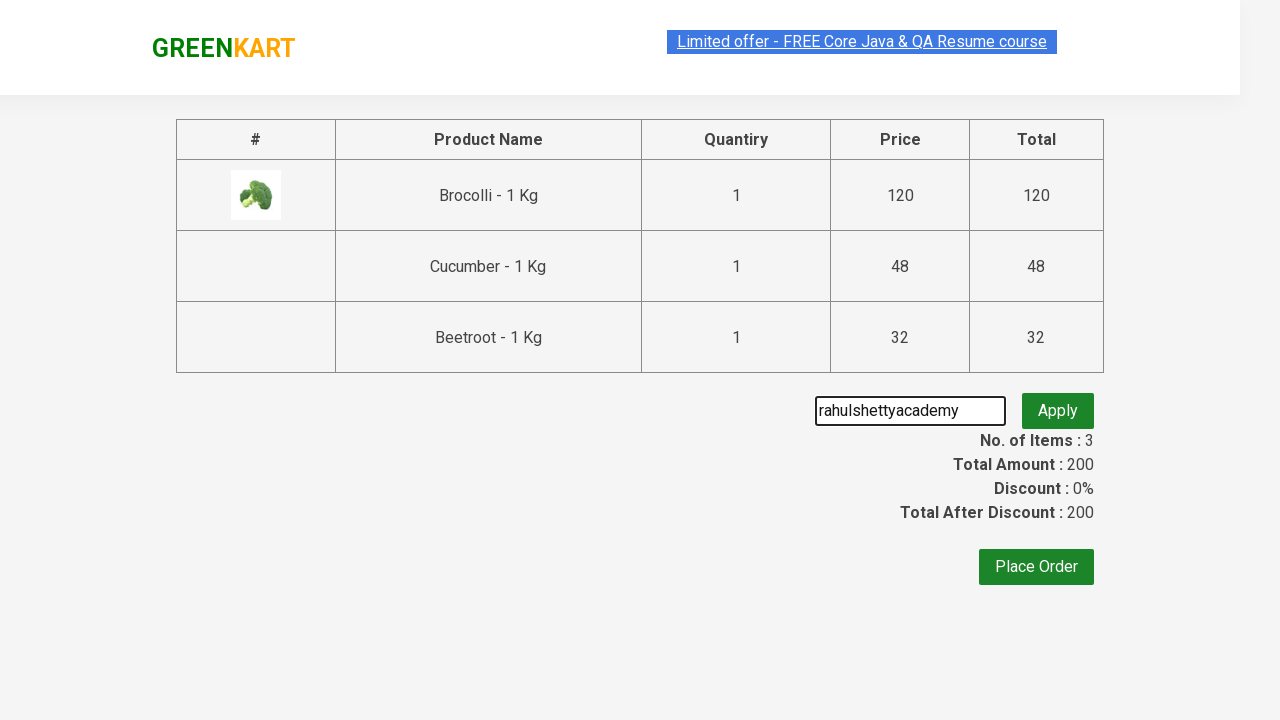

Clicked apply promo button to apply discount at (1058, 406) on button.promoBtn
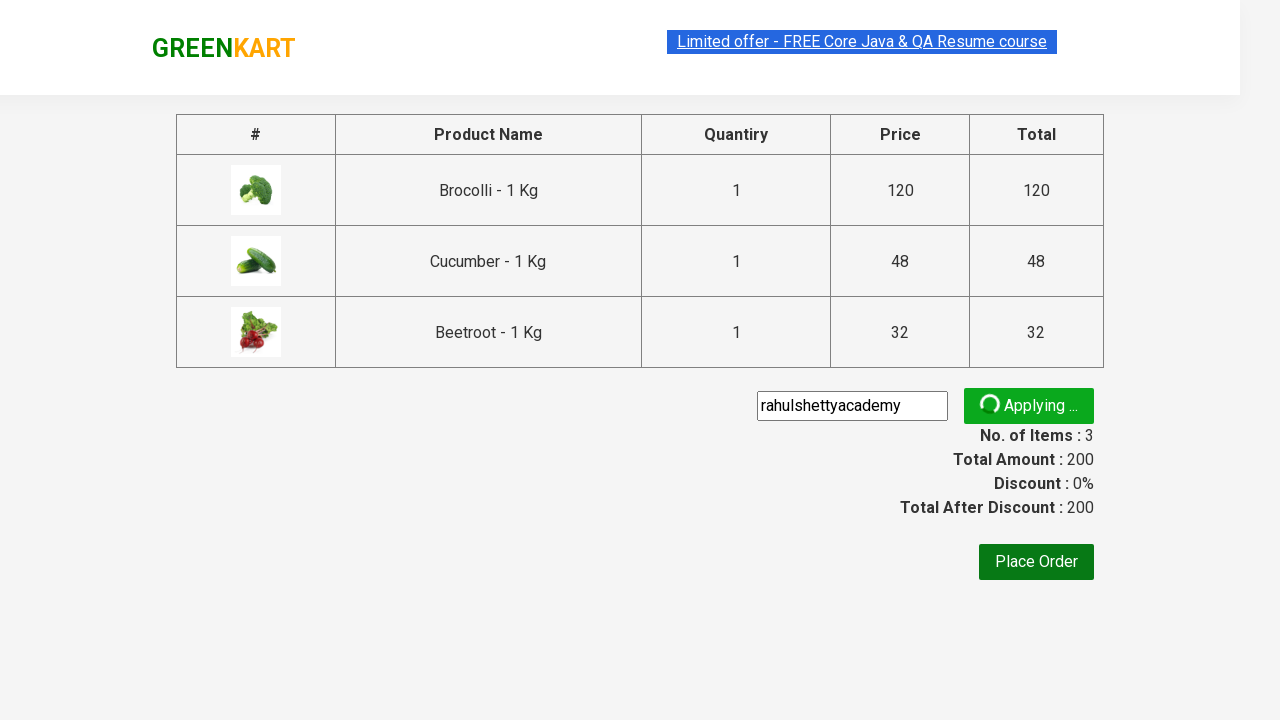

Waited for promo info confirmation to appear, verifying discount was applied
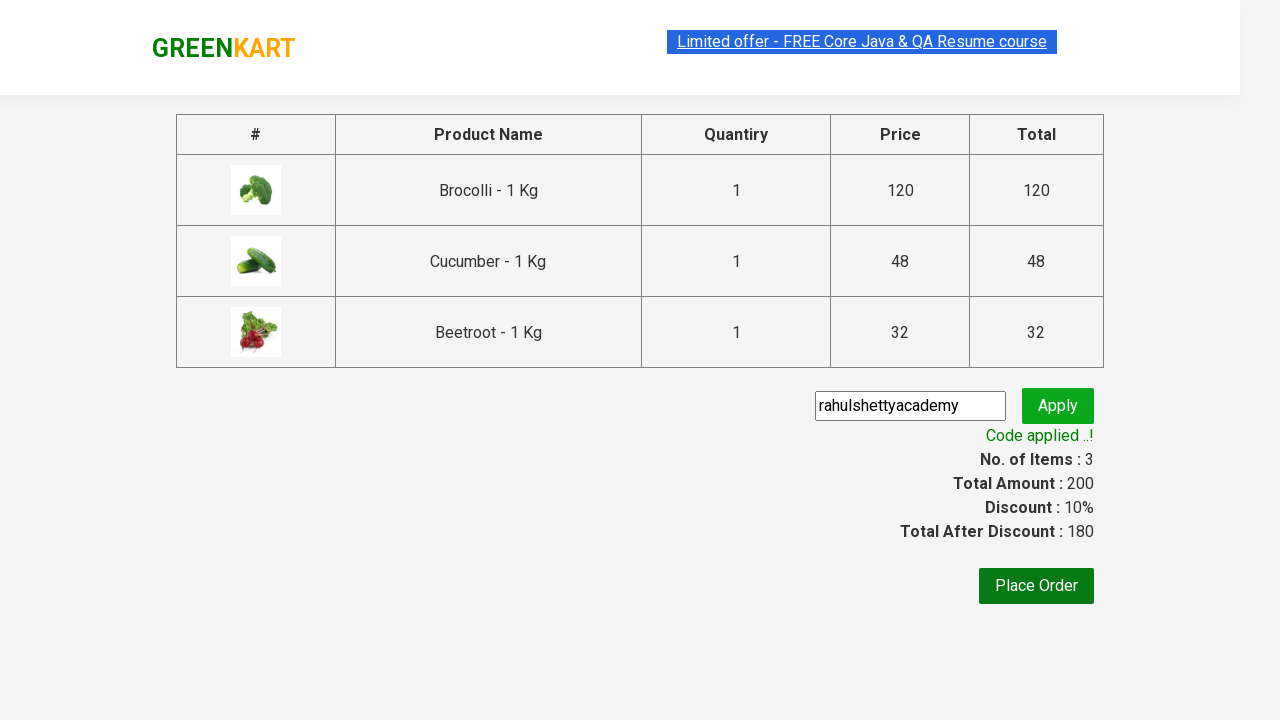

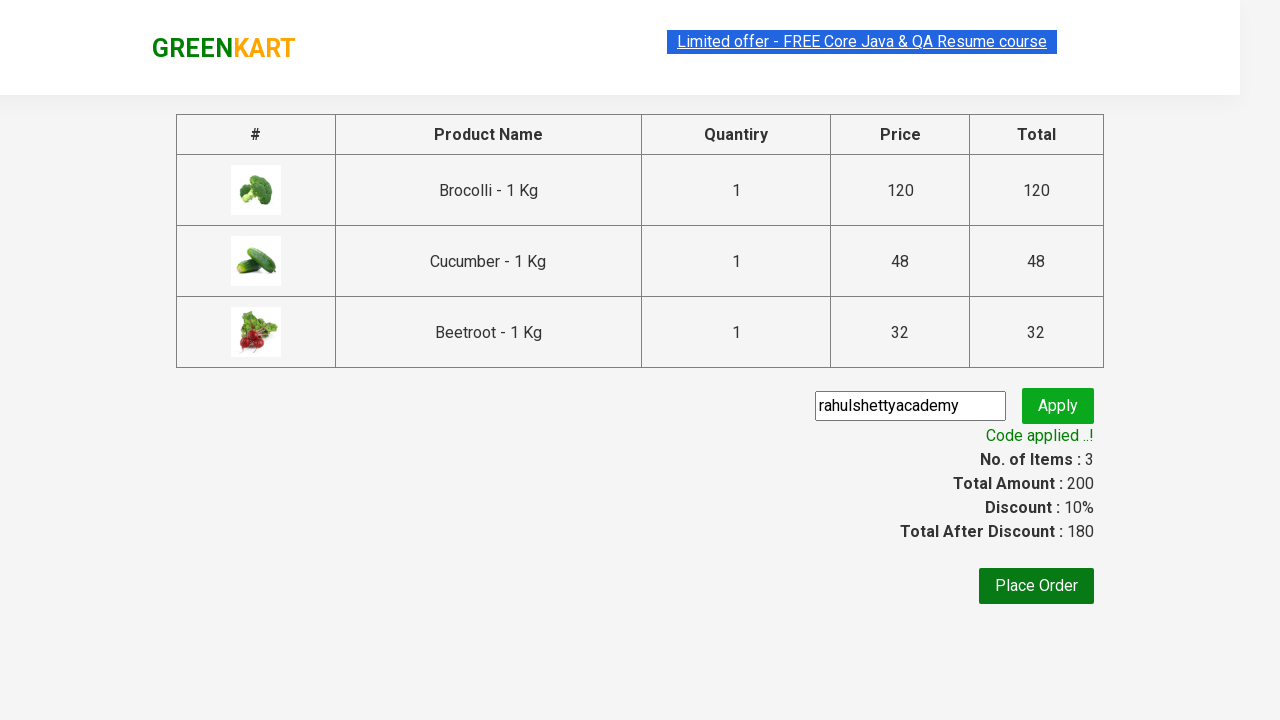